Tests the text box form by filling in the permanent address field

Starting URL: https://demoqa.com/text-box

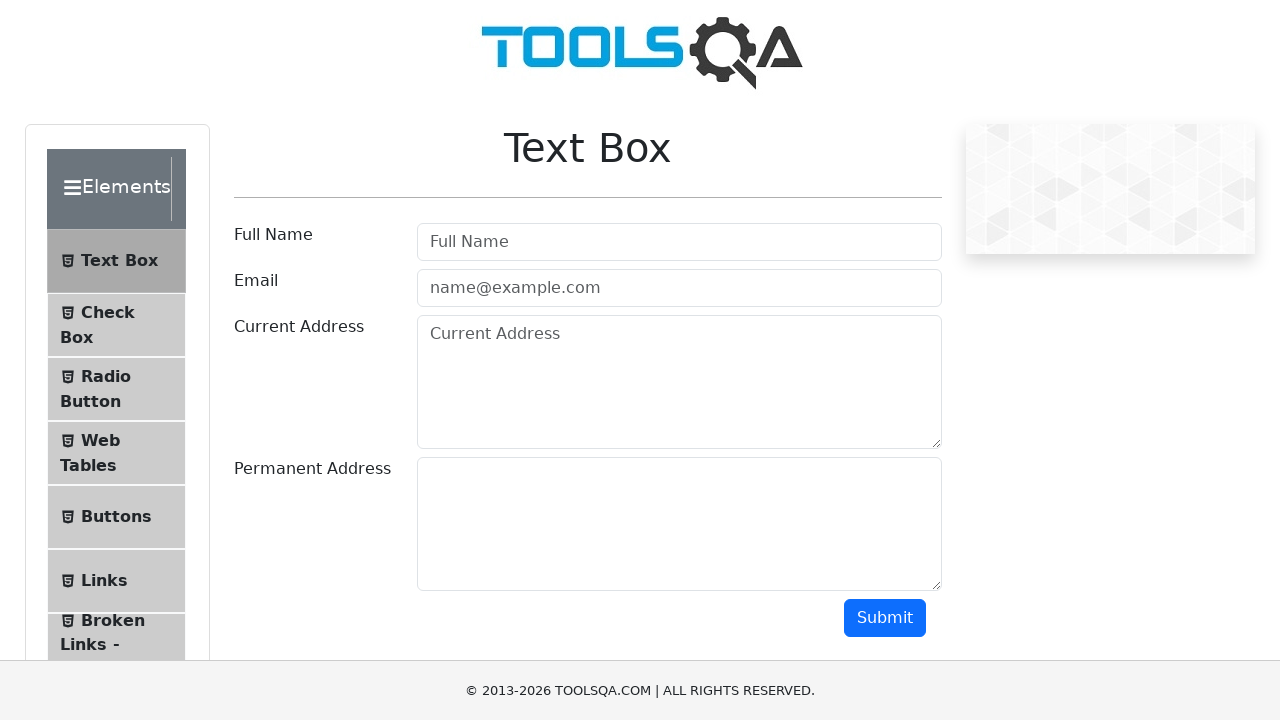

Filled permanent address field with '456 Oak Avenue, Suite 12' on #permanentAddress
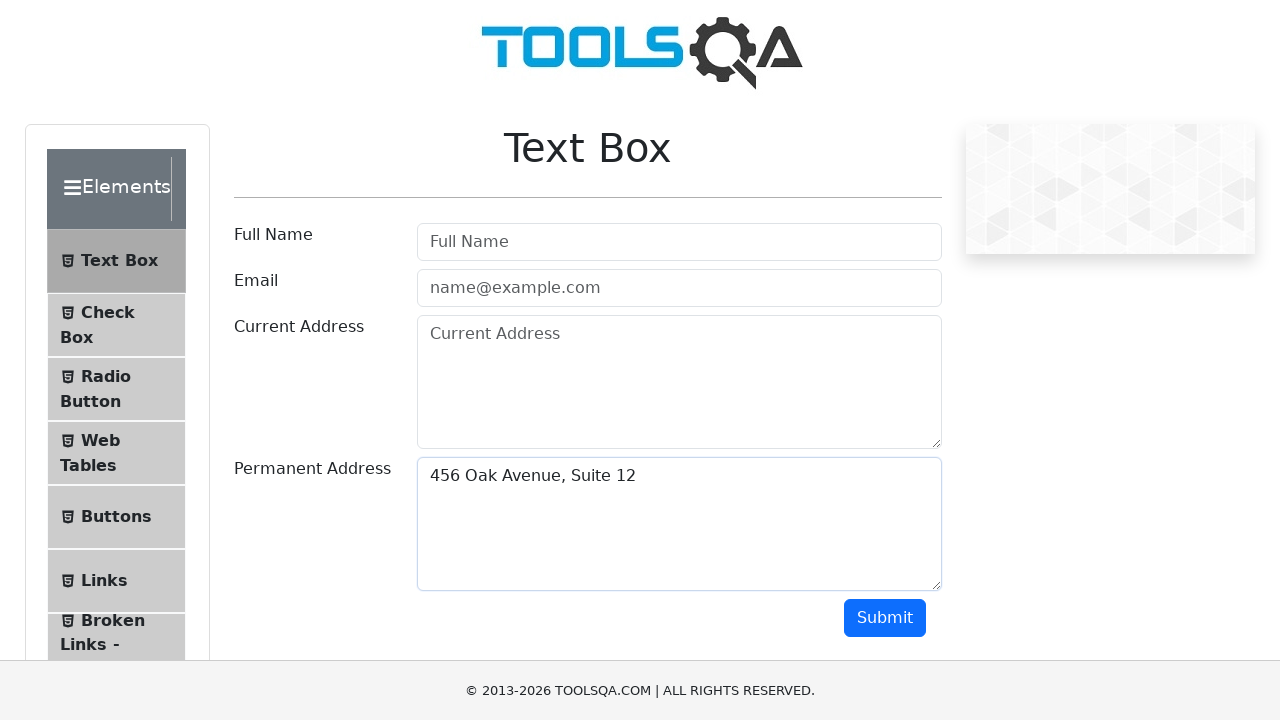

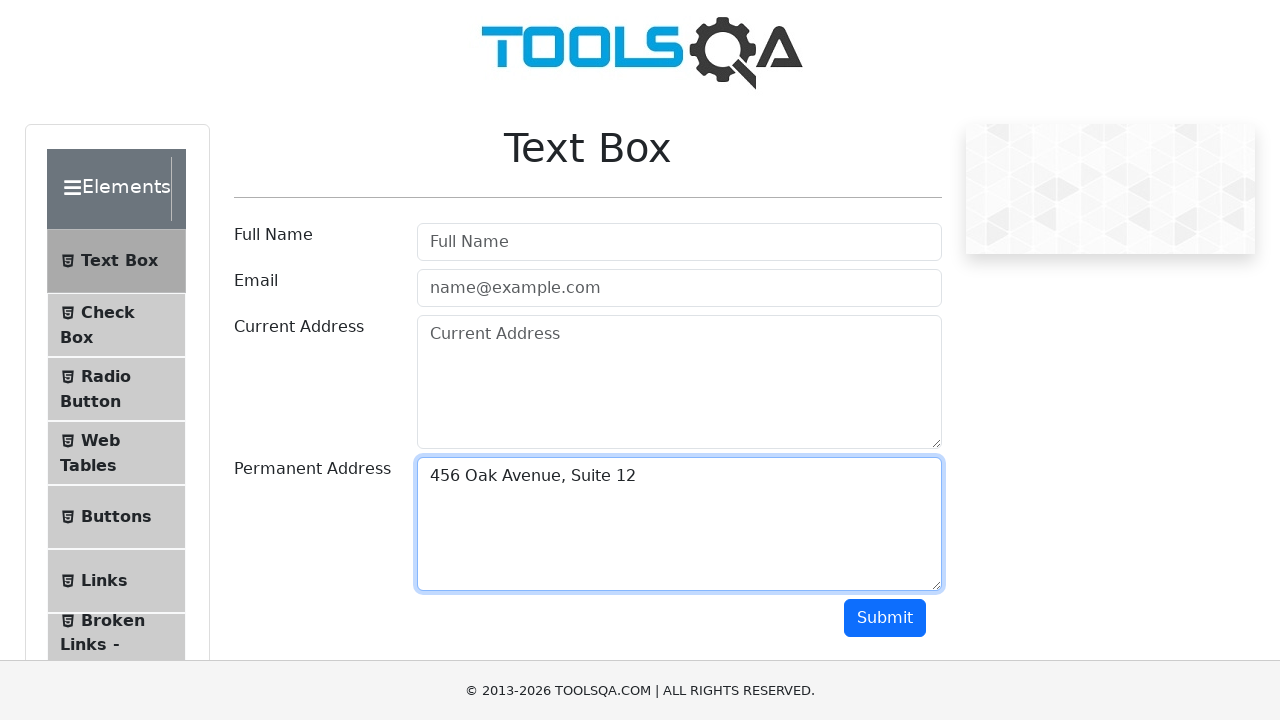